Tests a practice form by filling out various input fields including email, password, name, checkbox, radio button, and text field, then submitting the form and verifying success message

Starting URL: https://rahulshettyacademy.com/angularpractice/

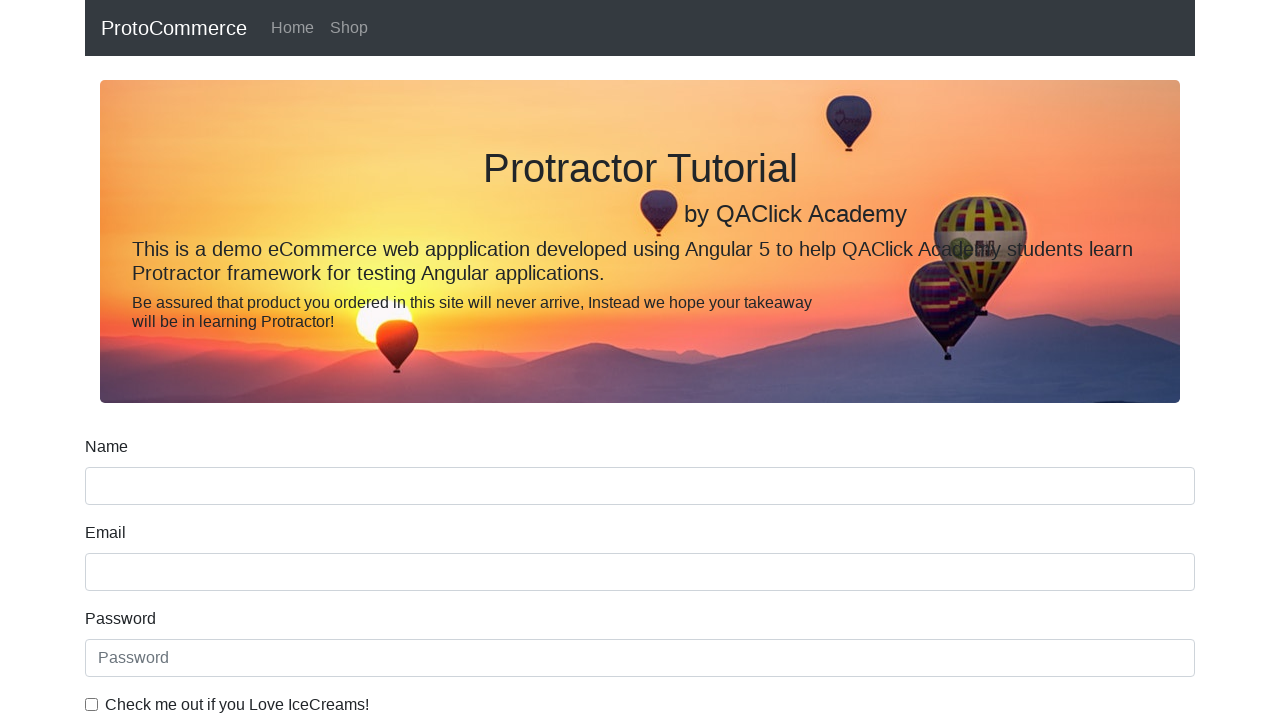

Filled email field with 'hello@gmail.com' on input[name='email']
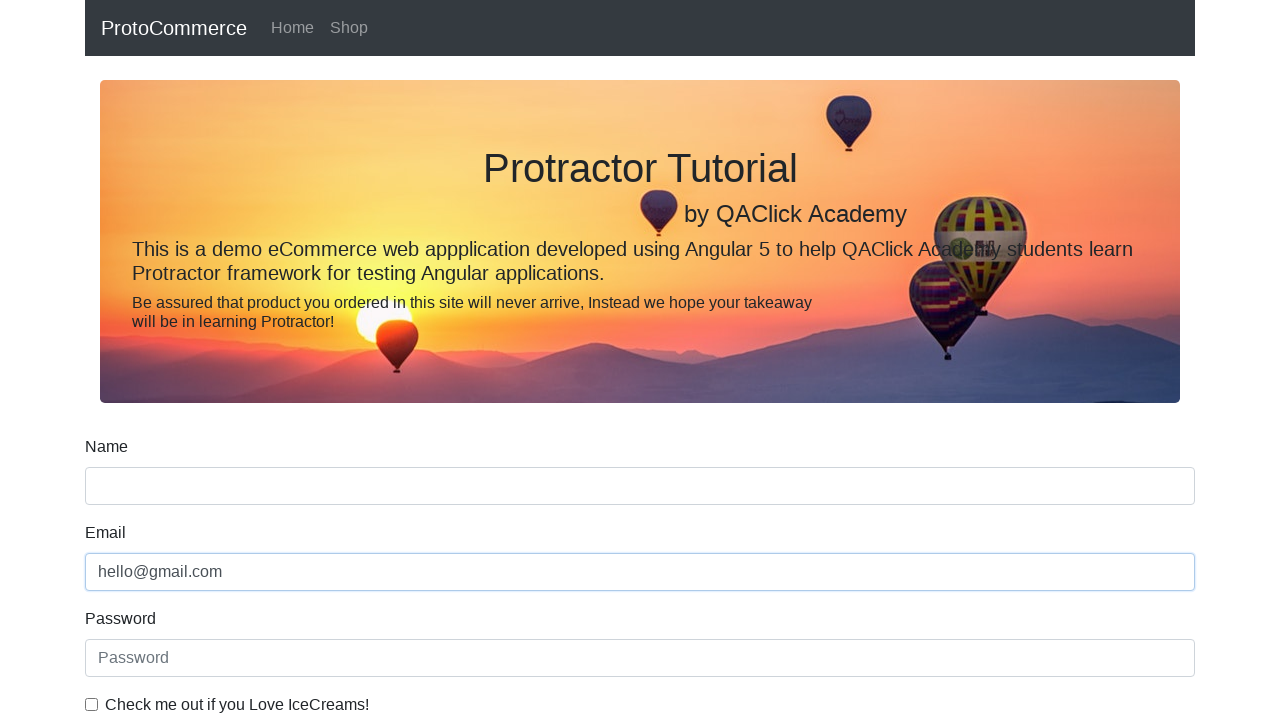

Filled password field with '123456' on #exampleInputPassword1
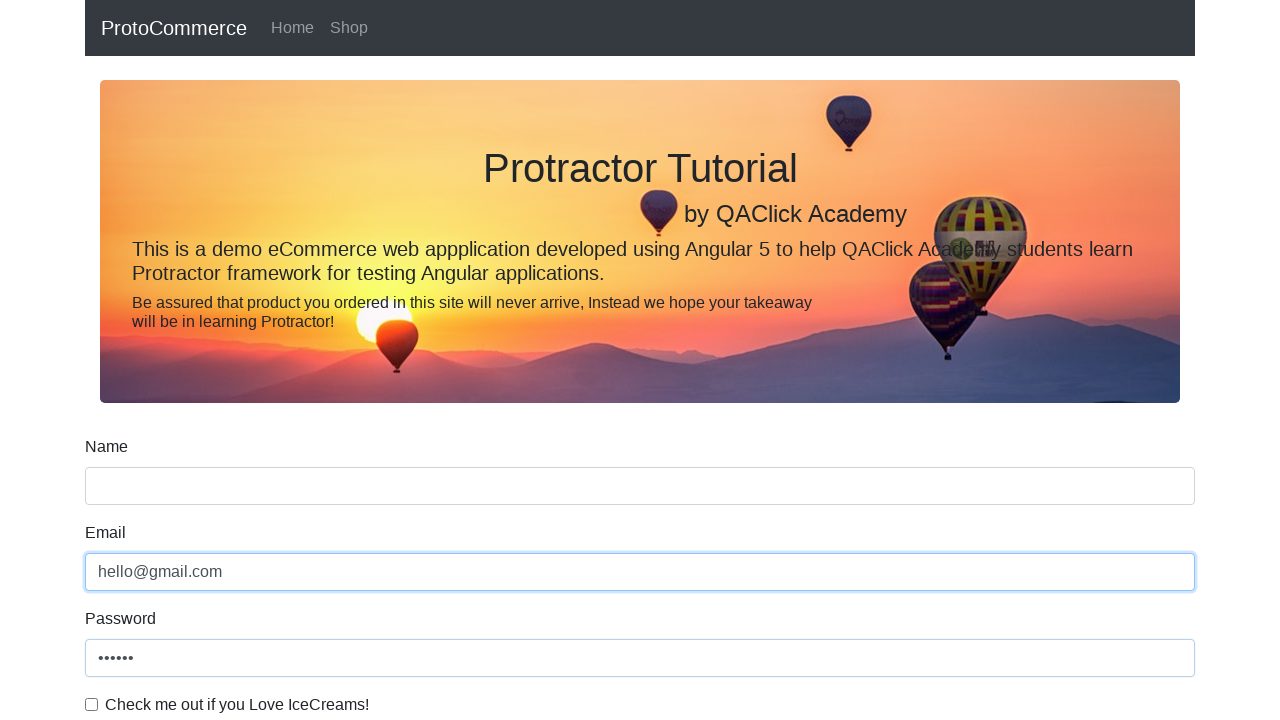

Clicked checkbox to enable it at (92, 704) on #exampleCheck1
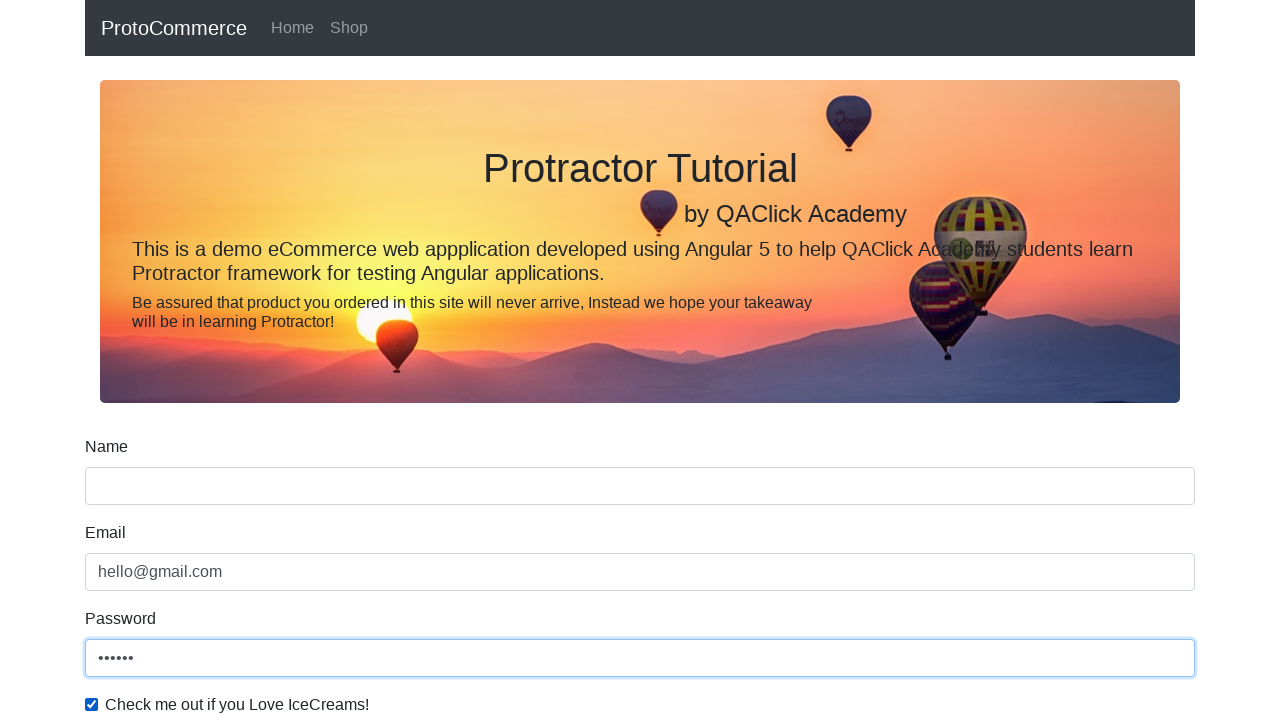

Filled name field with 'Barry' on input[name='name']
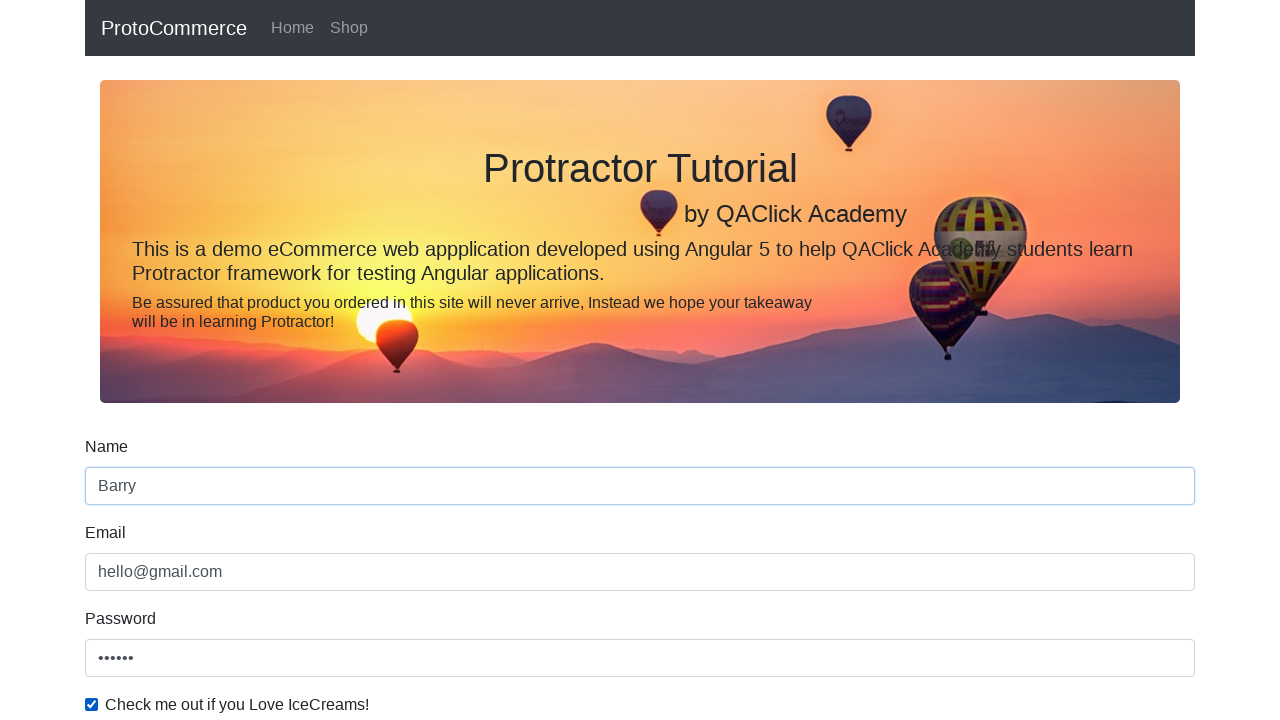

Clicked radio button to select it at (238, 360) on #inlineRadio1
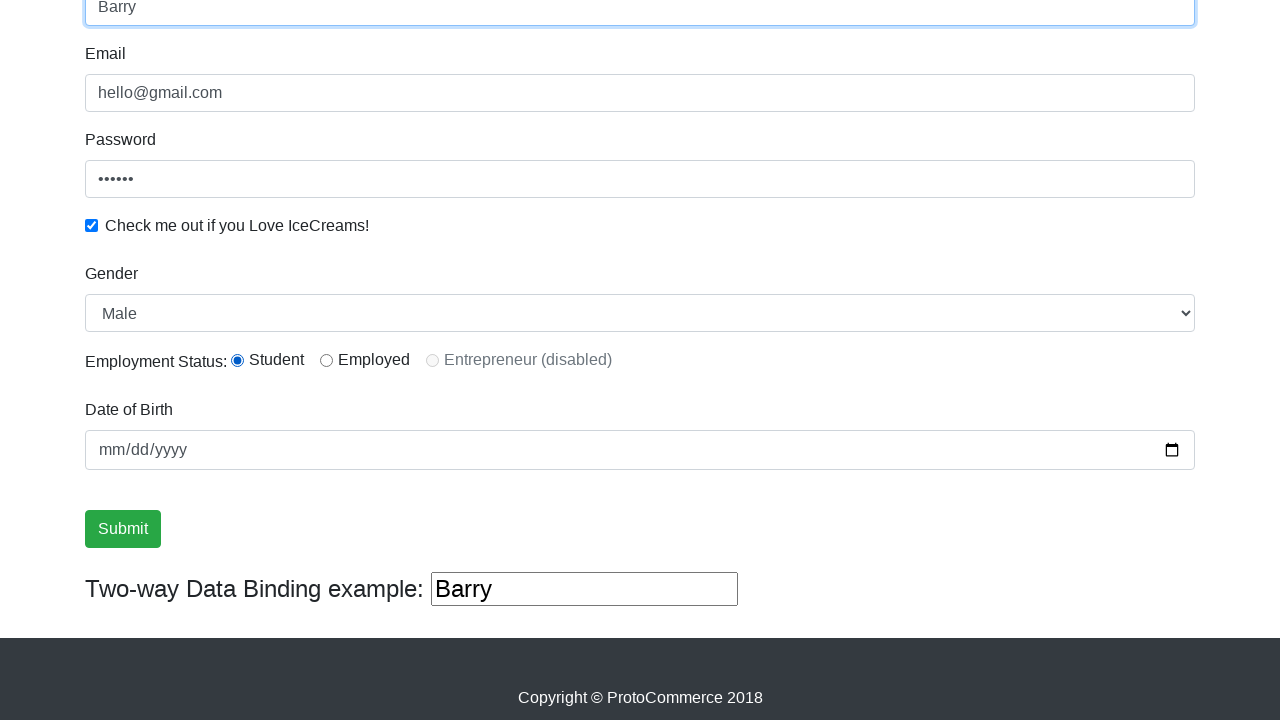

Filled 3rd text input field with 'Testing' on (//input[@type='text'])[3]
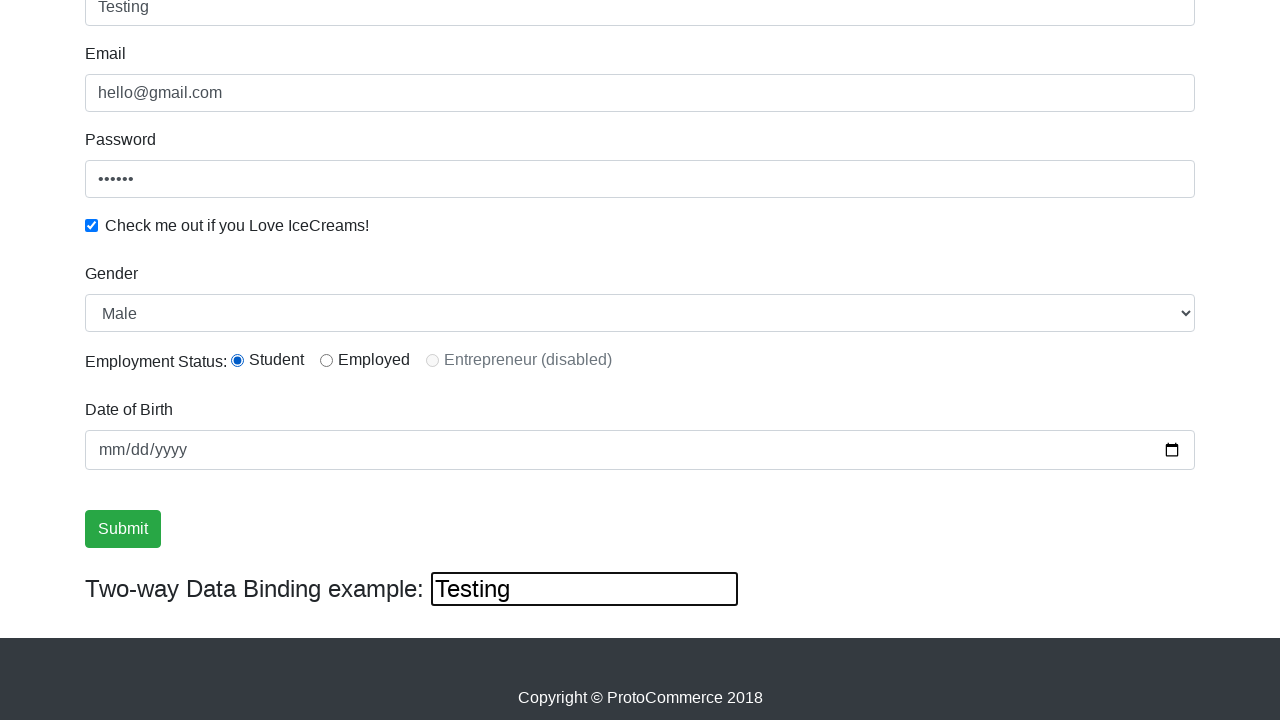

Cleared 3rd text input field on (//input[@type='text'])[3]
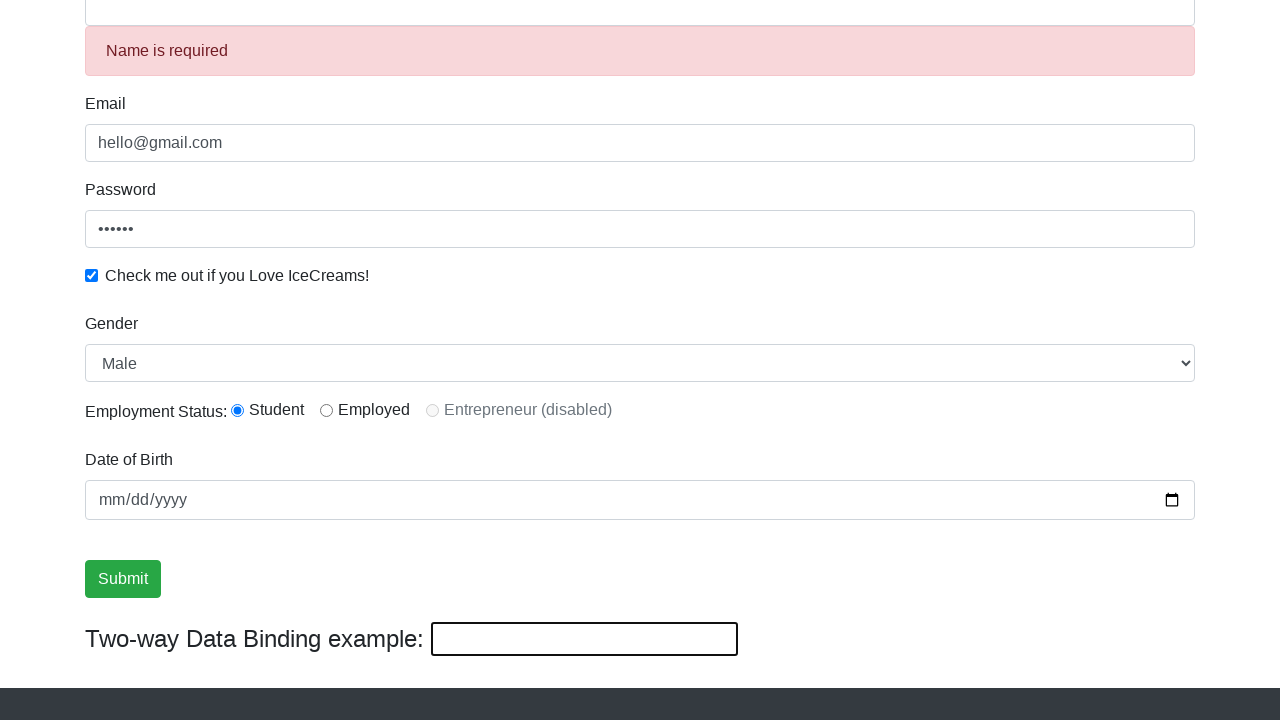

Clicked submit button to submit the form at (123, 579) on xpath=//input[@type='submit']
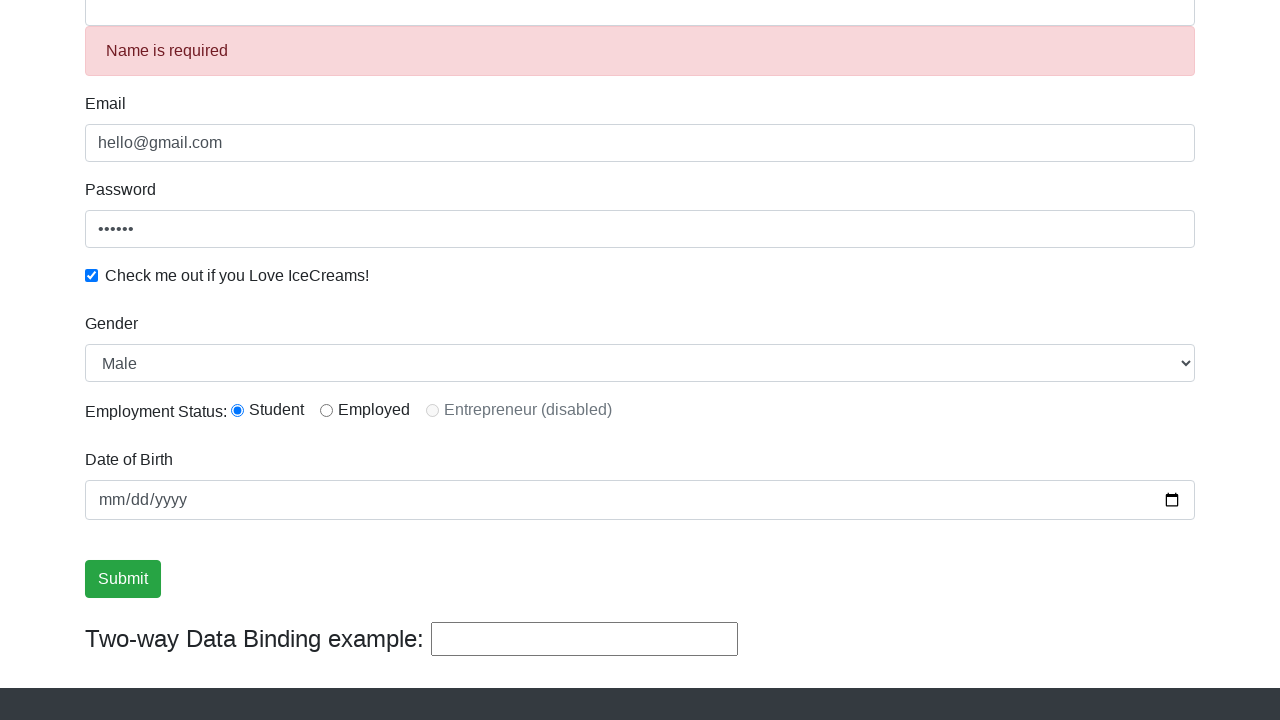

Retrieved success message from alert element
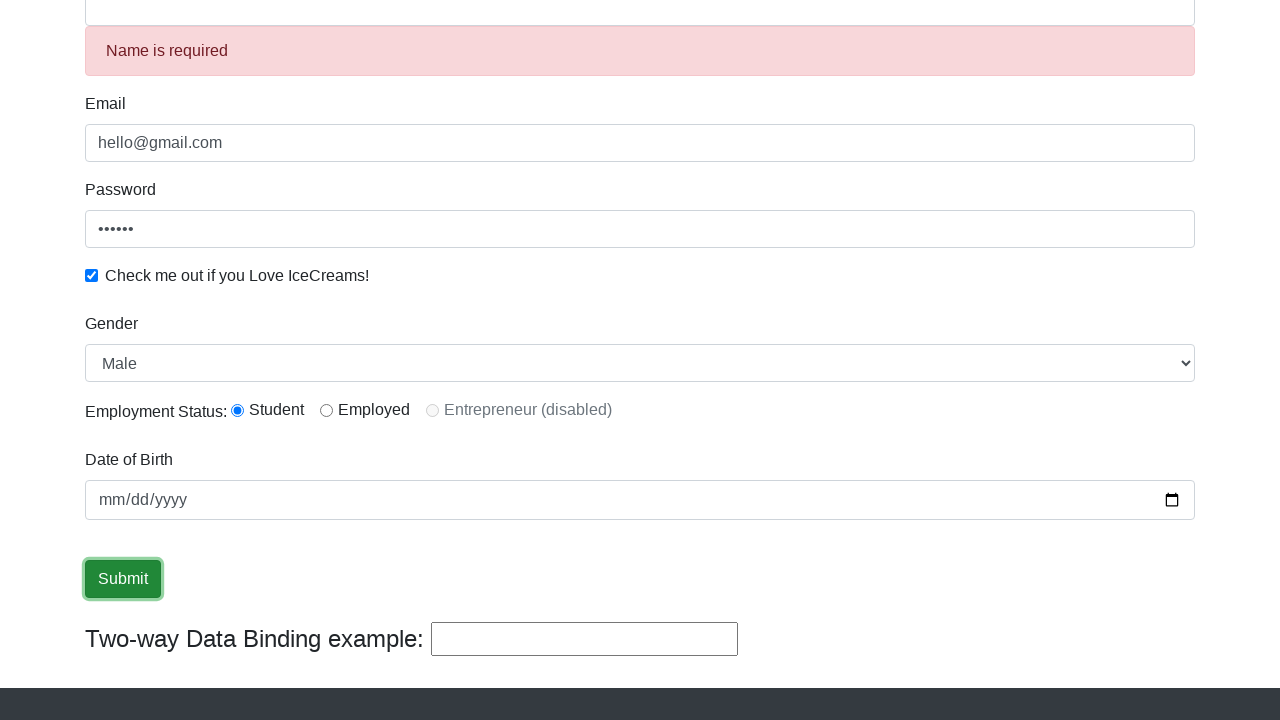

Verified that success message contains 'Success'
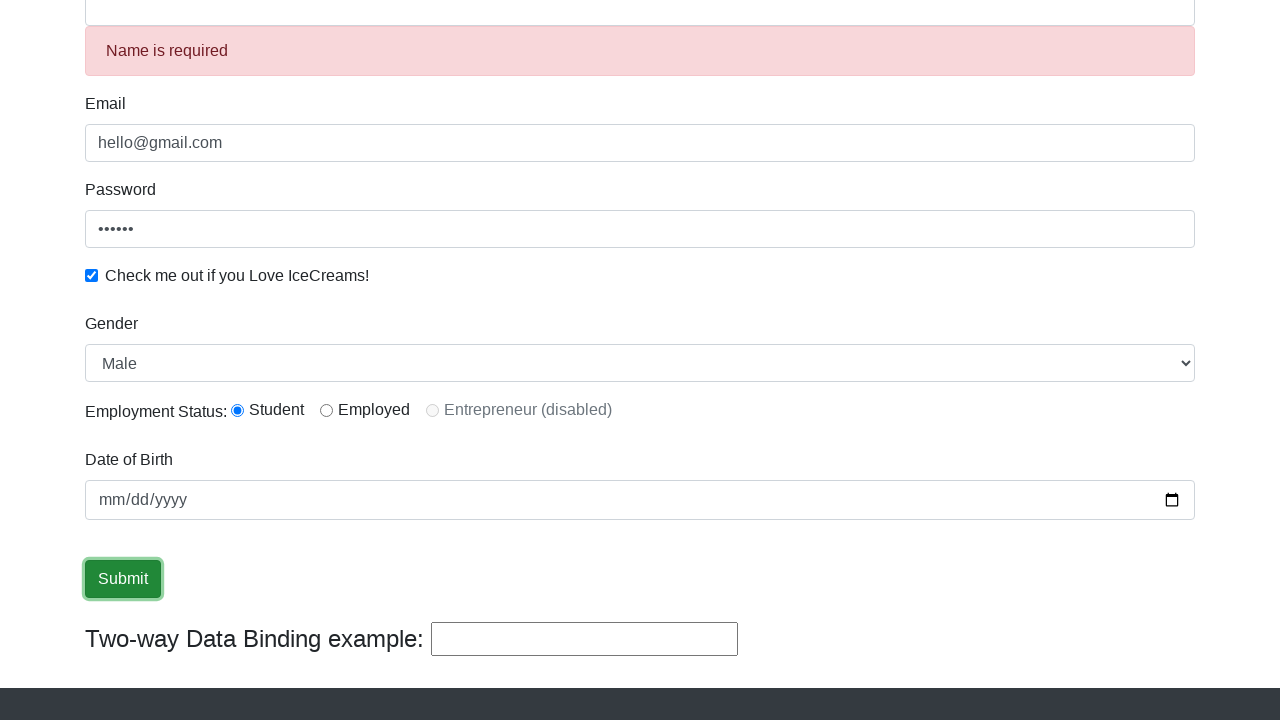

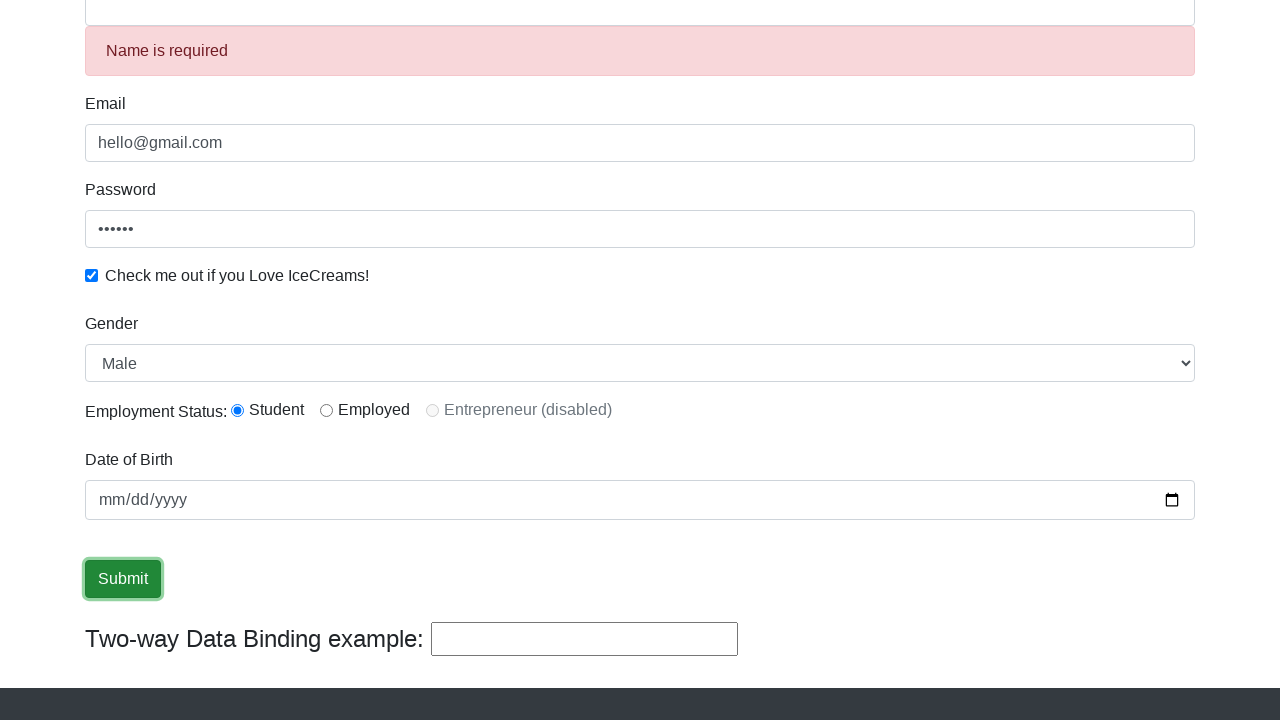